Tests file upload functionality by uploading a file and verifying the uploaded filename is displayed on the success page

Starting URL: http://the-internet.herokuapp.com/upload

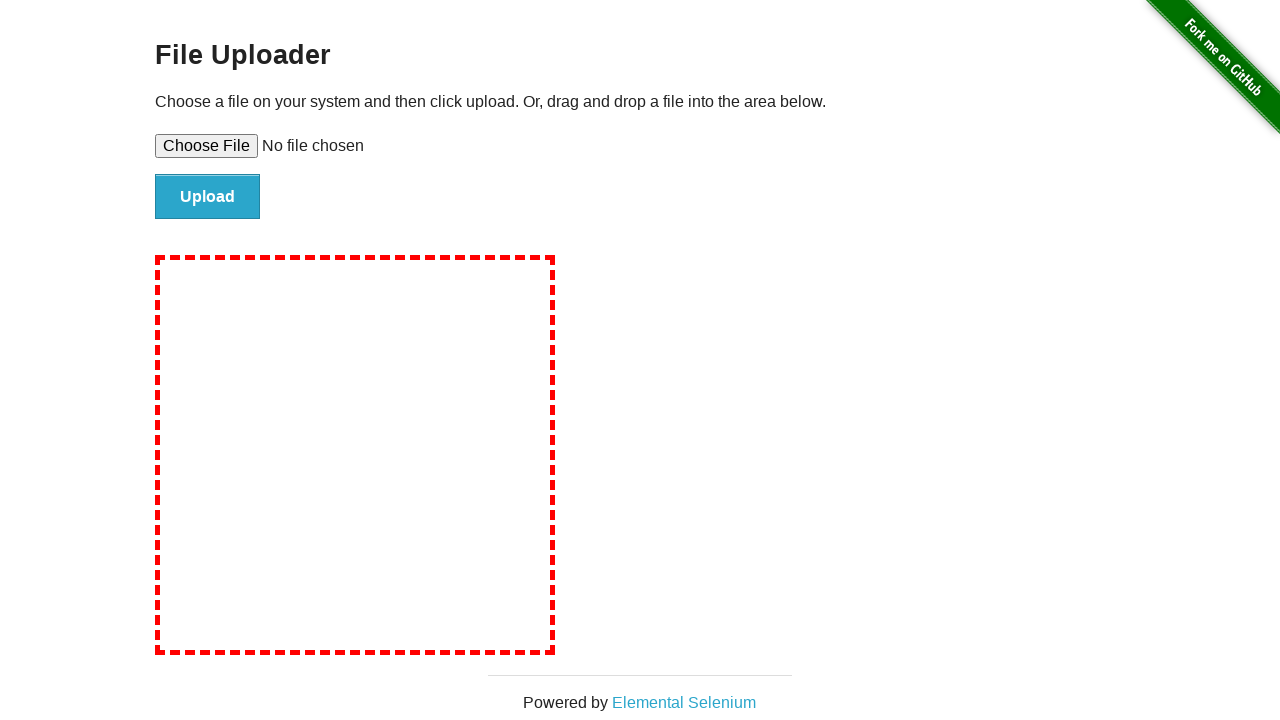

Created temporary test file with content
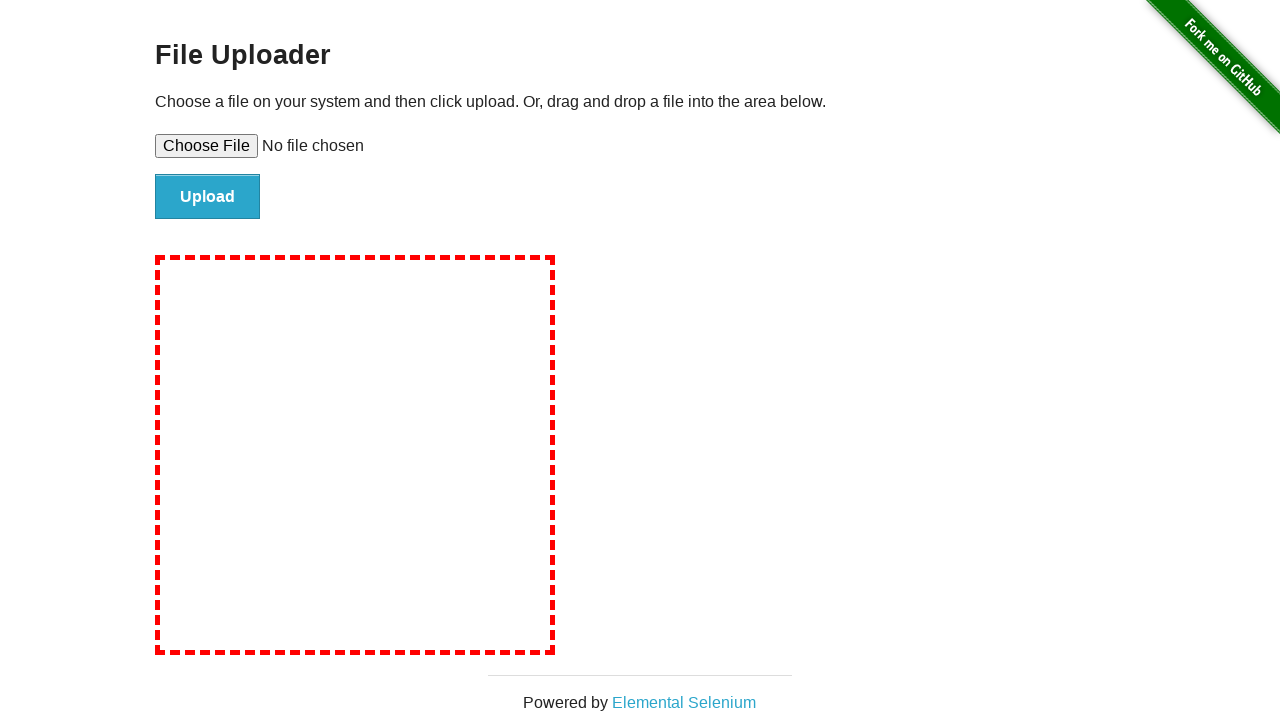

Set input file to upload test_upload_file.txt
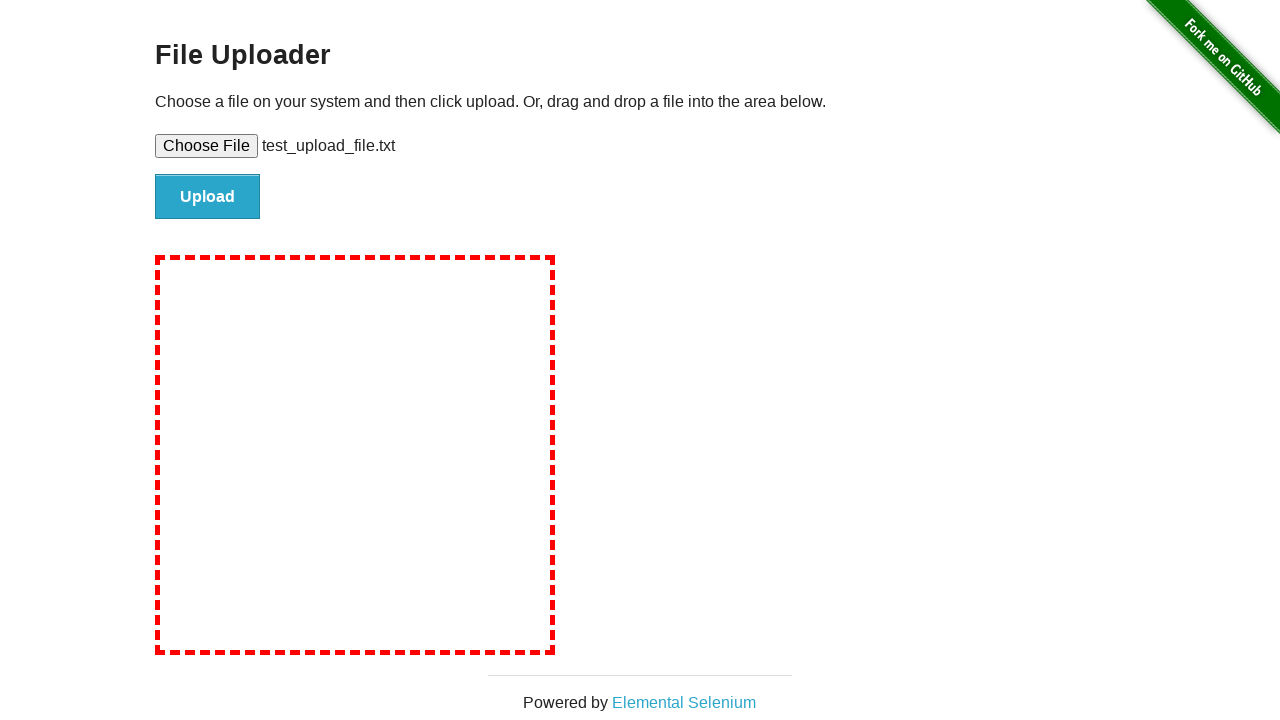

Clicked file submit button to upload file at (208, 197) on #file-submit
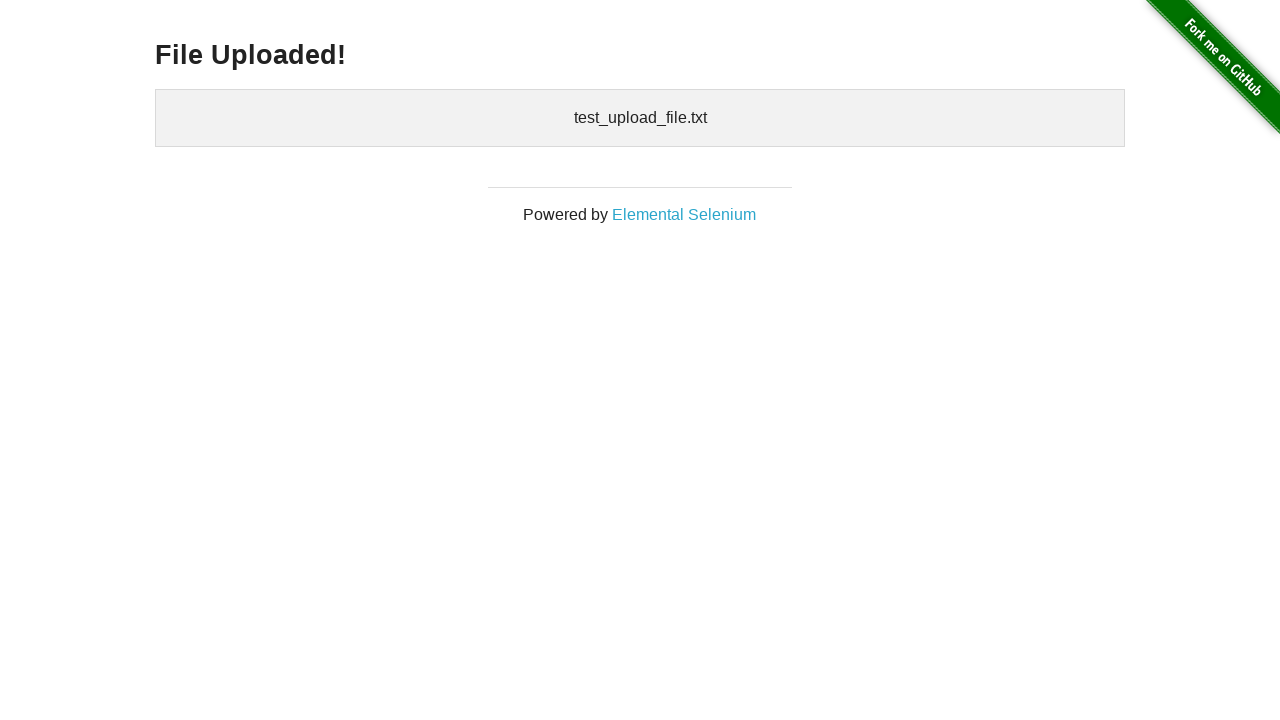

Upload success page loaded with uploaded files confirmation
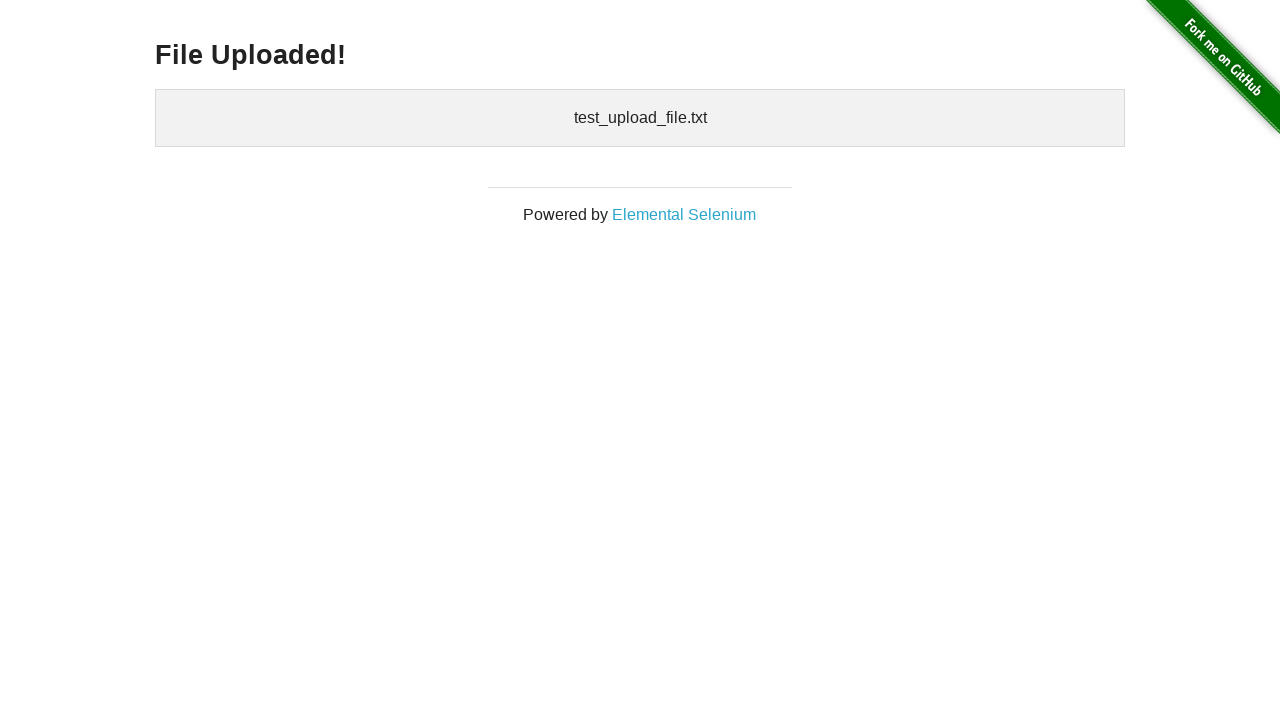

Cleaned up temporary test file
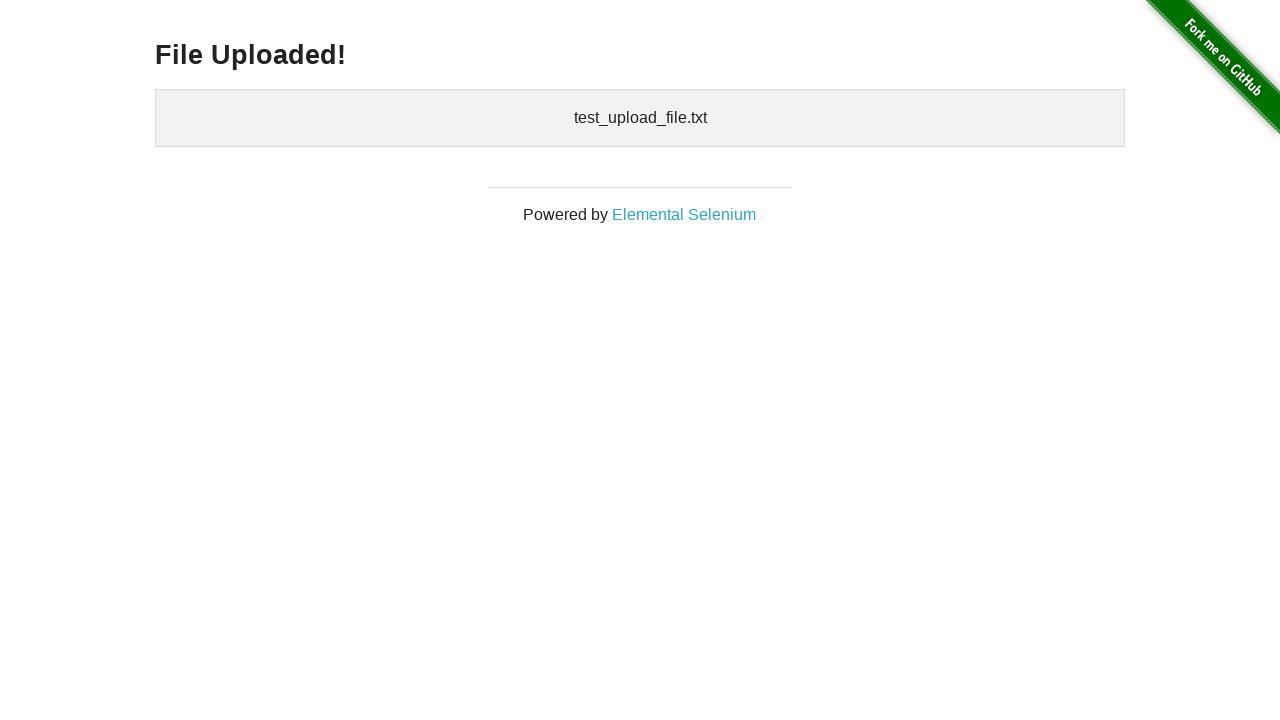

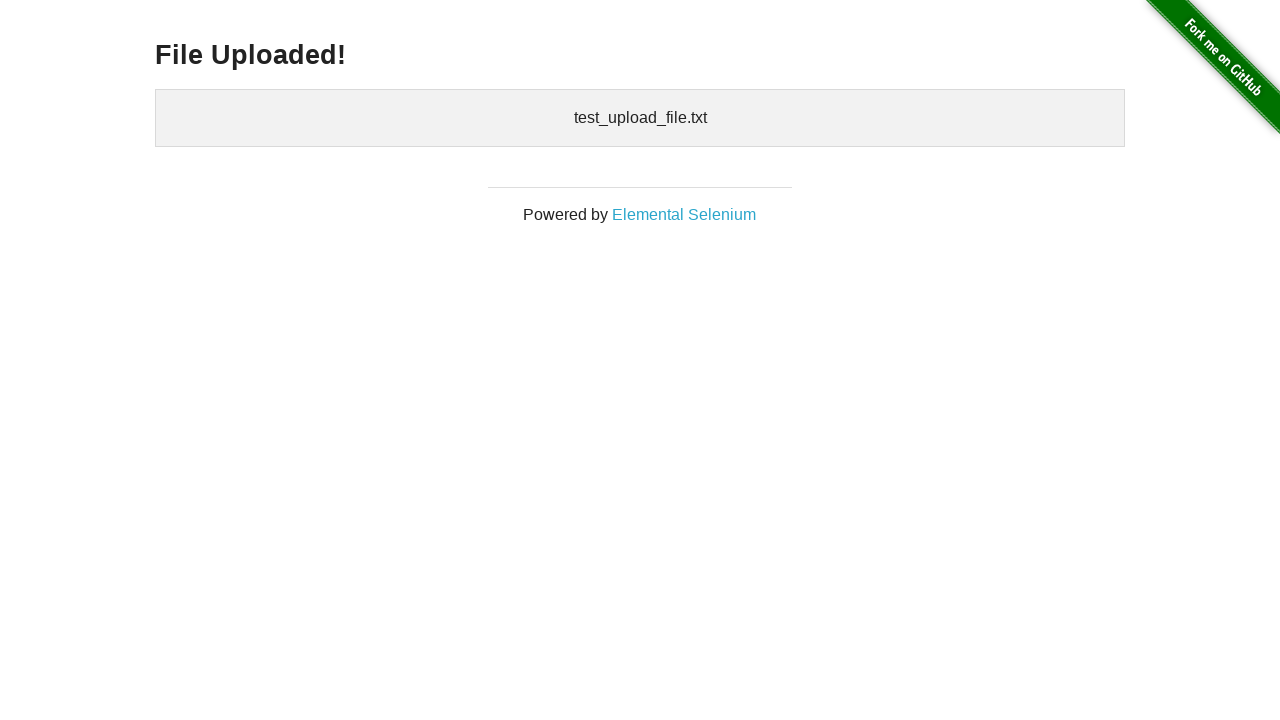